Navigates to the Automation Practice page and verifies that footer navigation links are present and visible on the page

Starting URL: https://rahulshettyacademy.com/AutomationPractice/

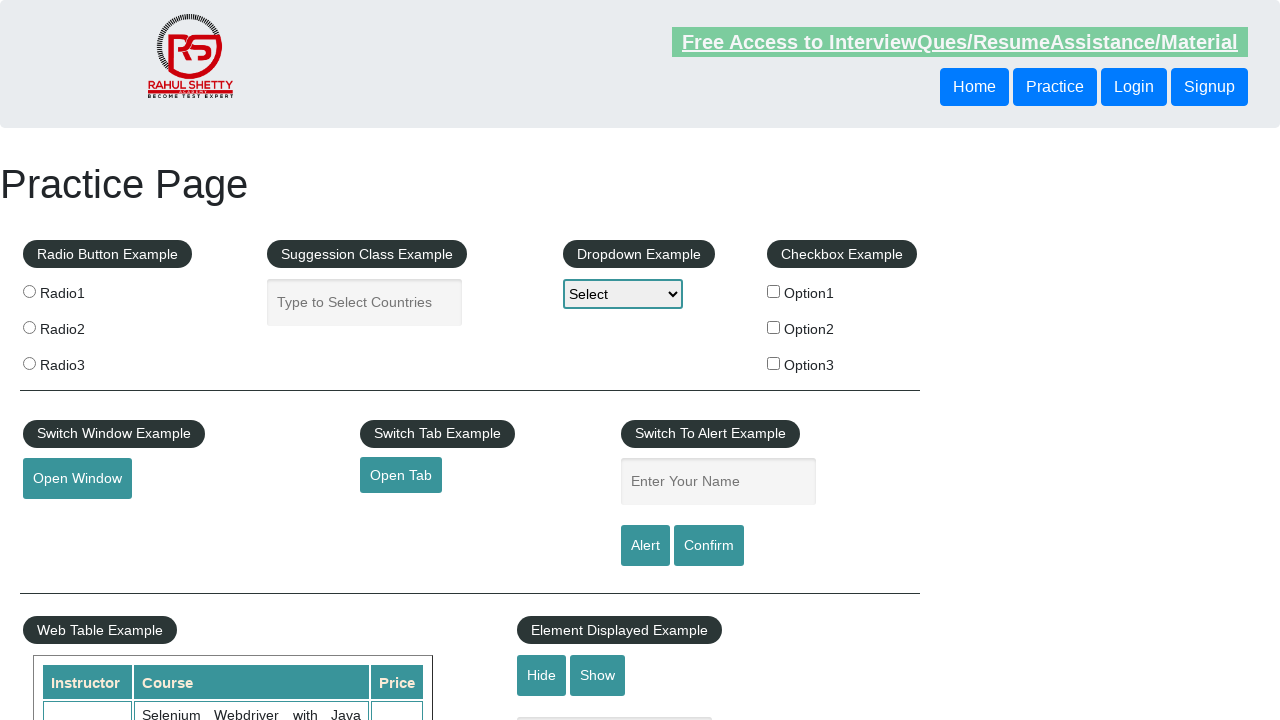

Navigated to Automation Practice page
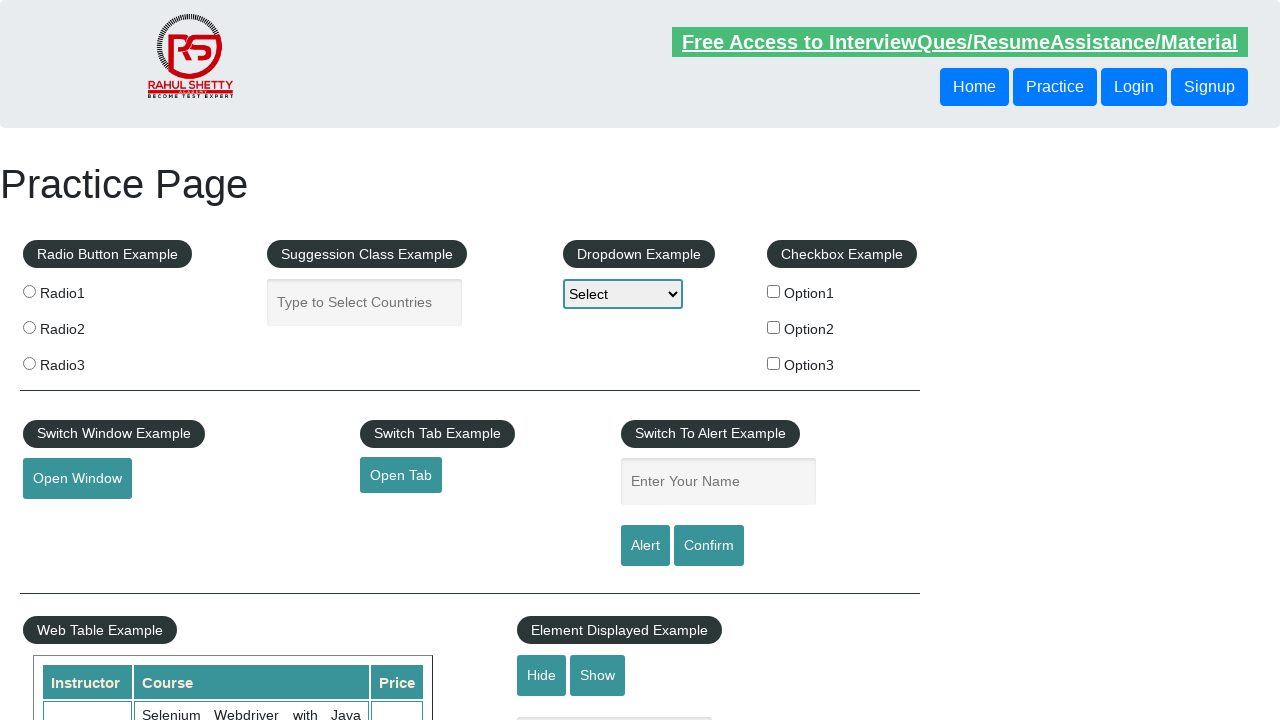

Footer navigation links selector found and loaded
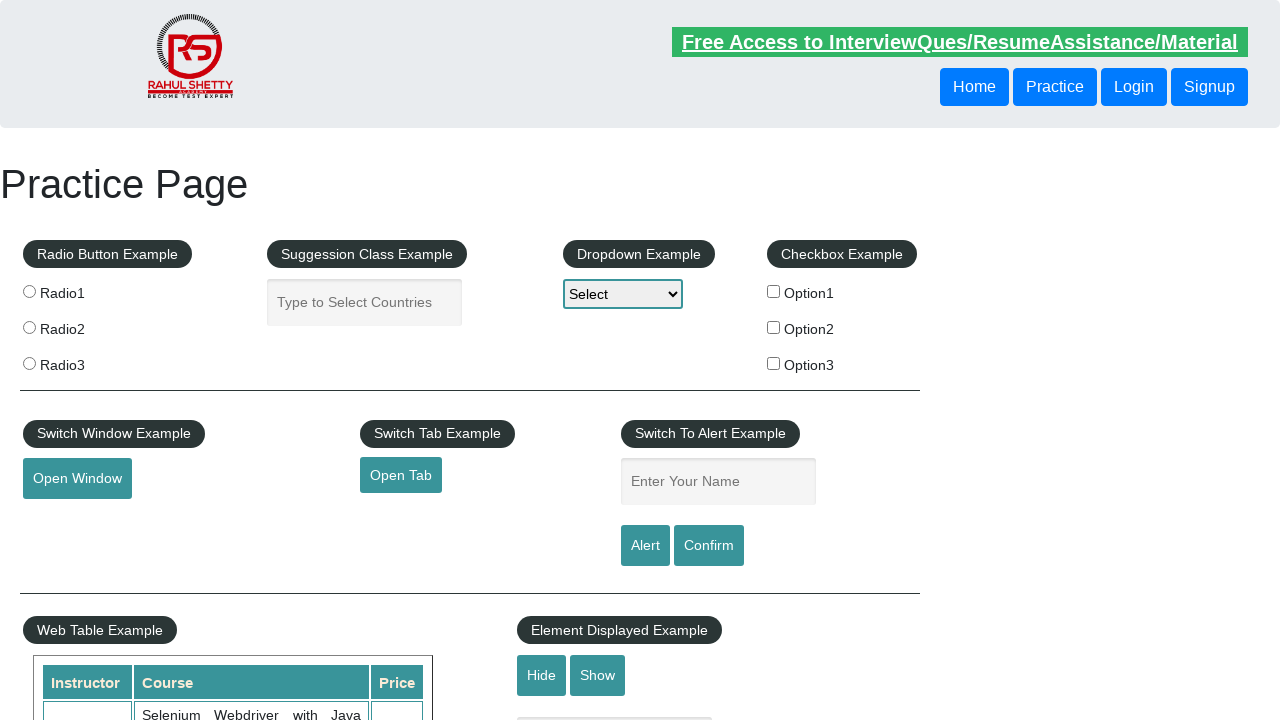

Located all footer navigation links
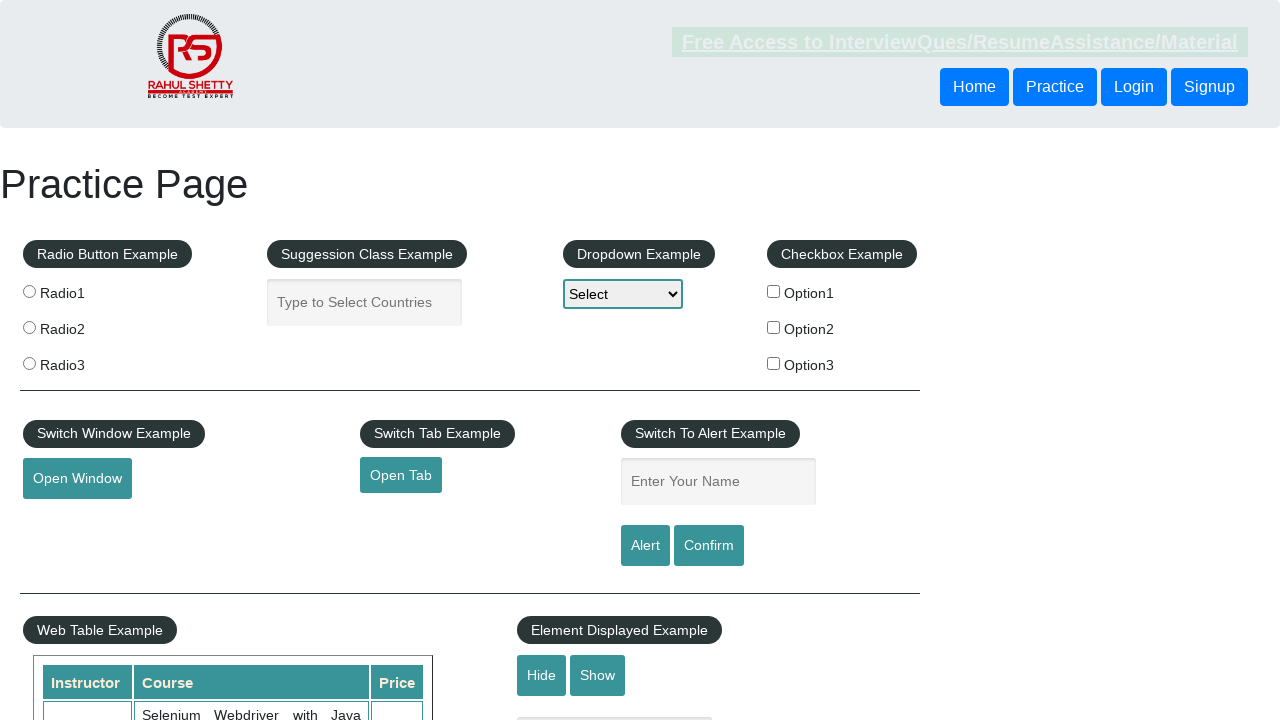

Verified first footer navigation link is visible
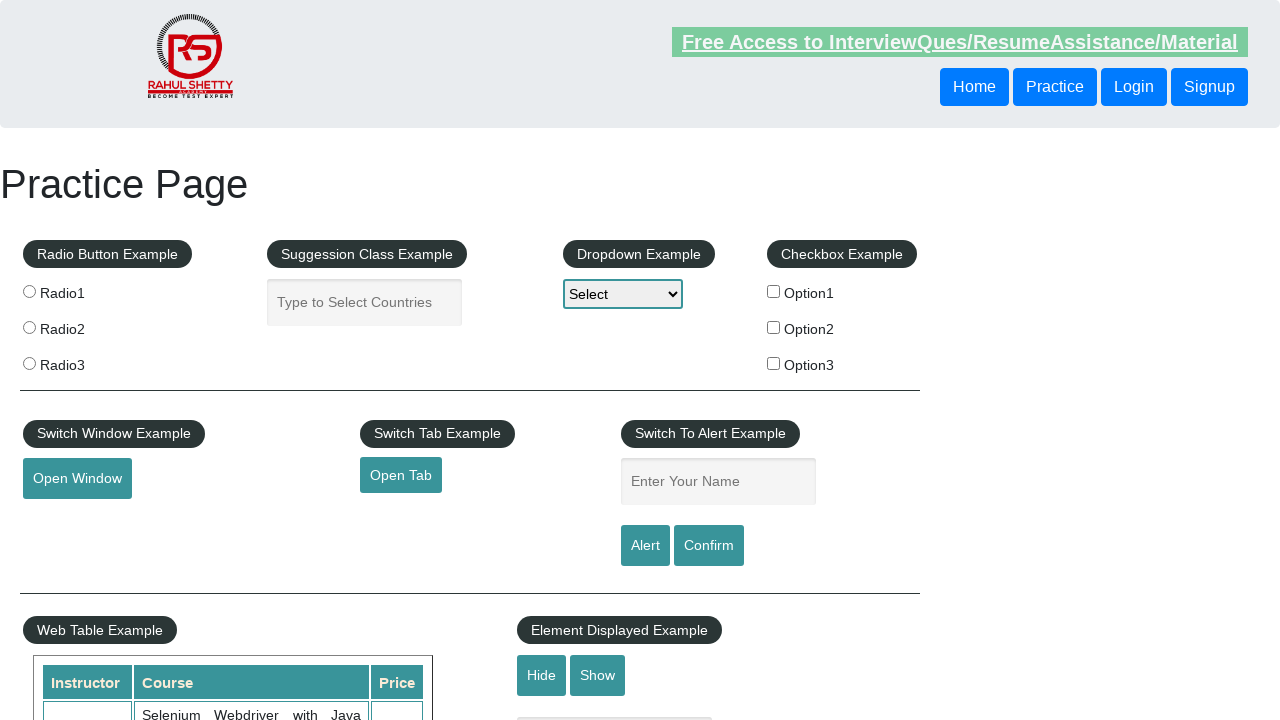

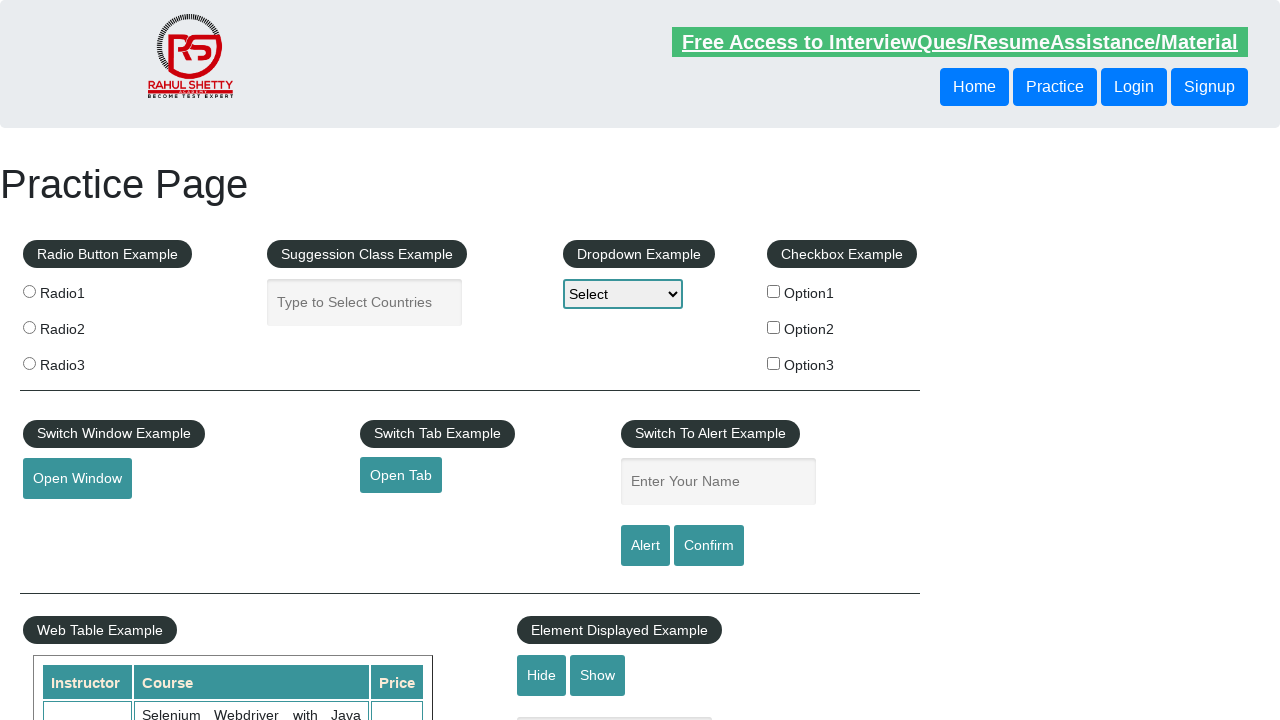